Tests browser navigation controls like back, forward, and refresh

Starting URL: http://inventwithpython.com

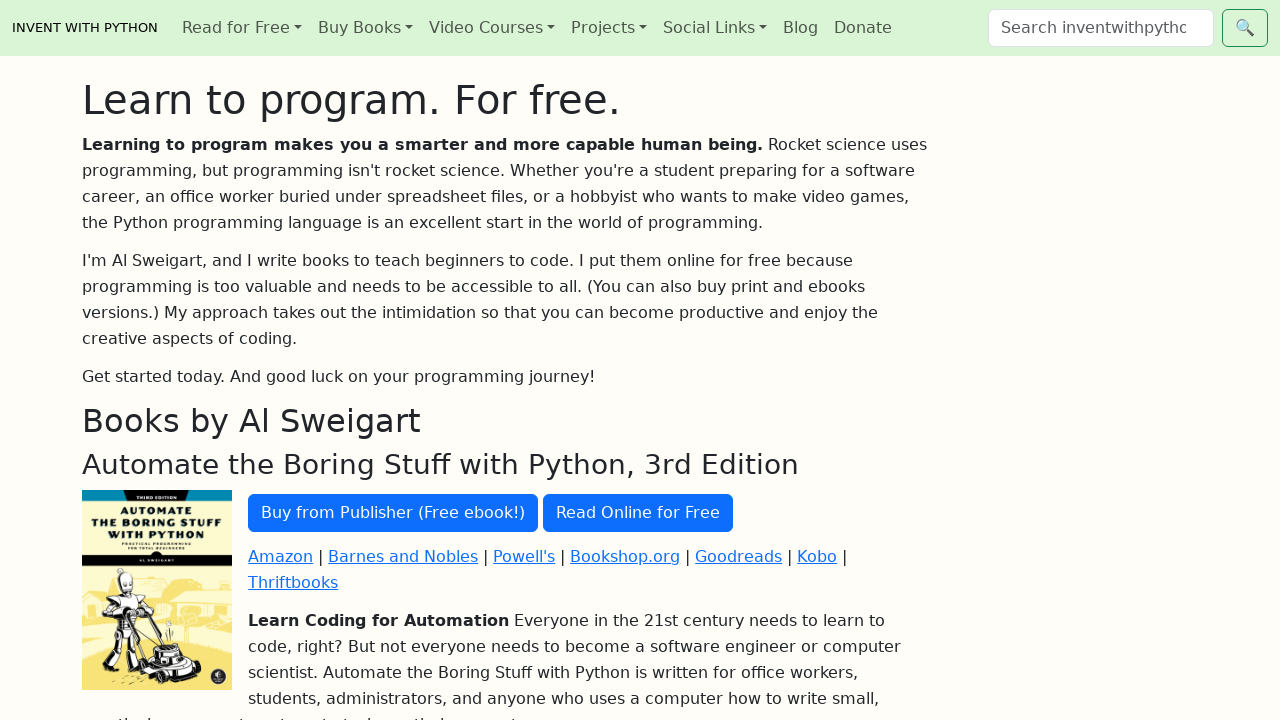

Clicked 'Read Online for Free' link to navigate to new page at (638, 513) on text="Read Online for Free"
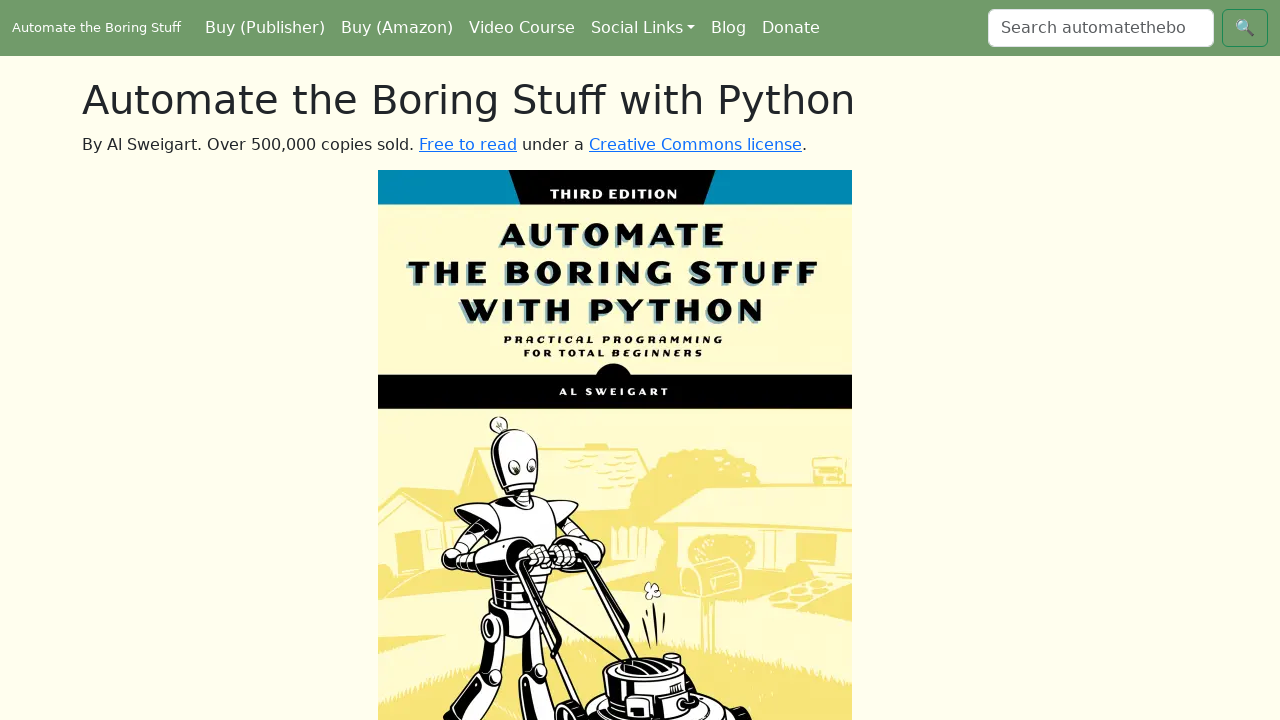

Waited for new page to load (networkidle)
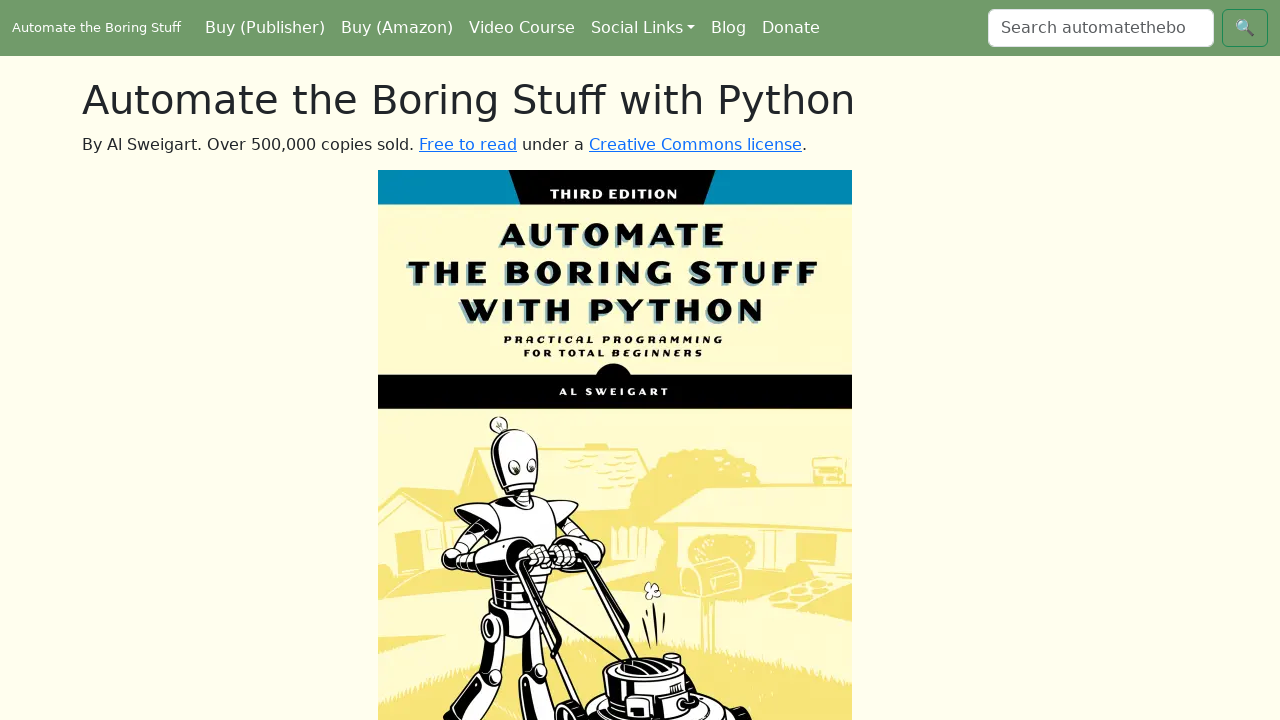

Navigated back to previous page using browser back button
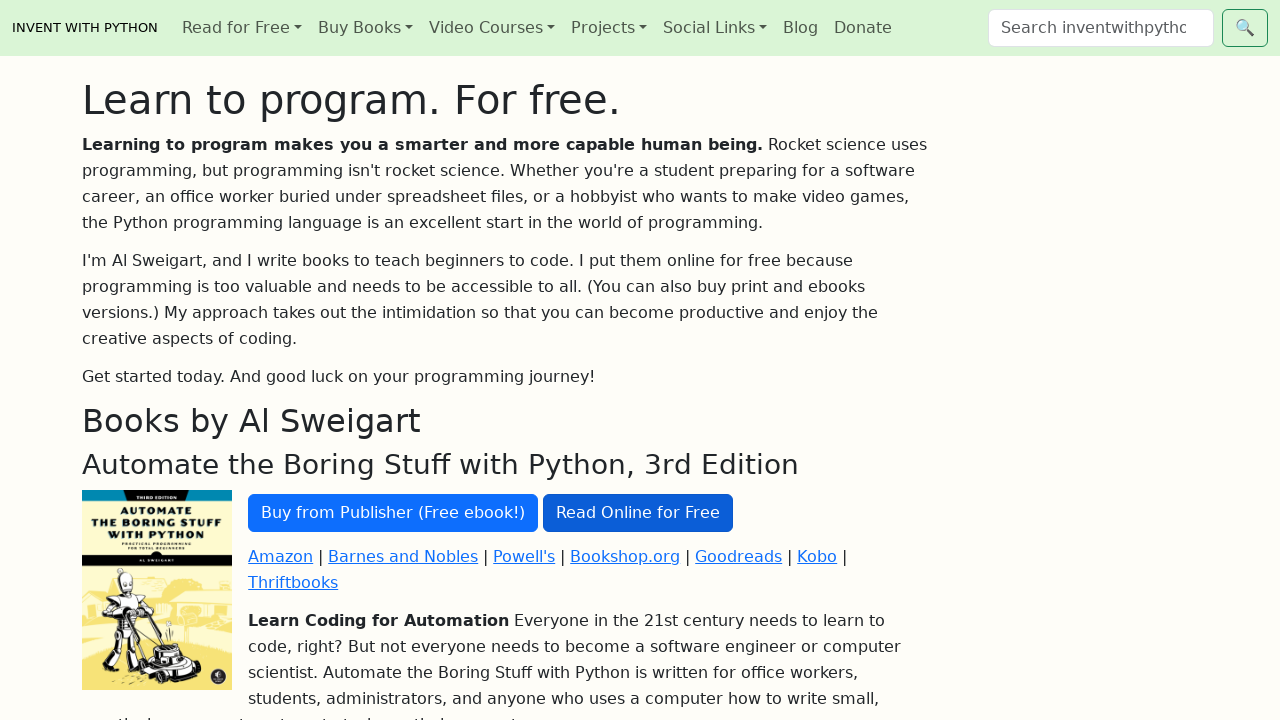

Waited for previous page to load (networkidle)
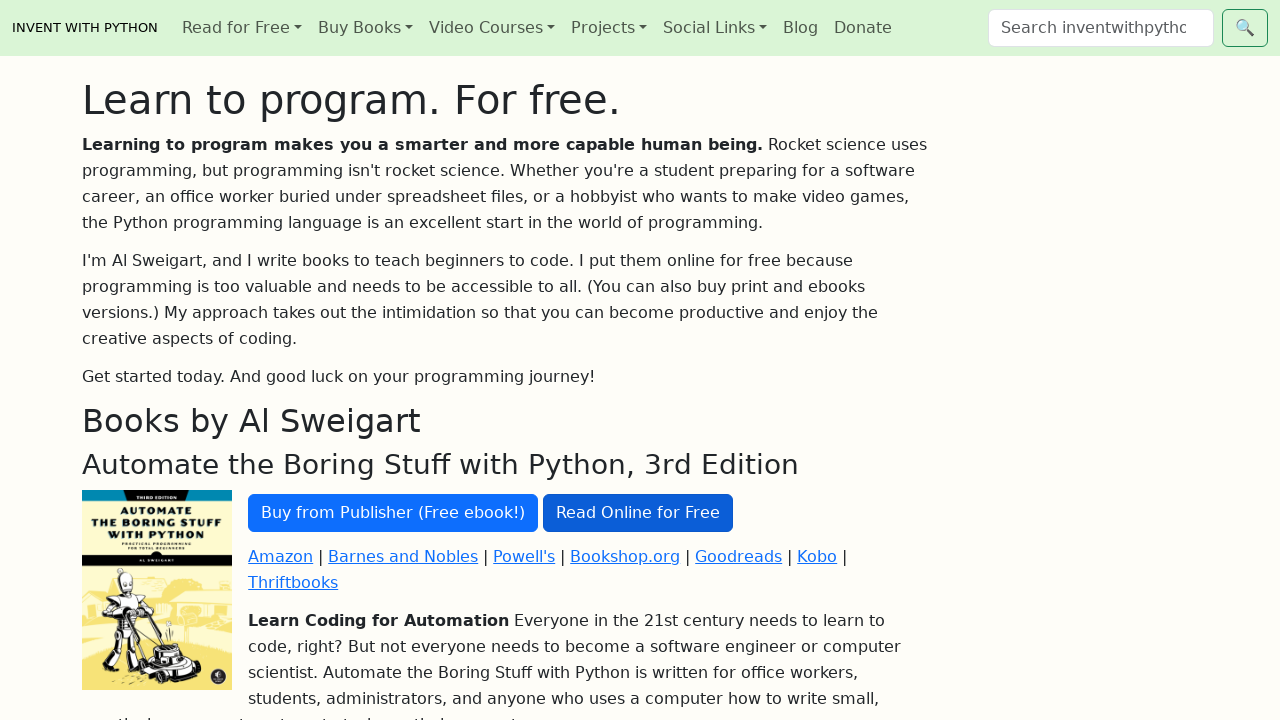

Navigated forward using browser forward button
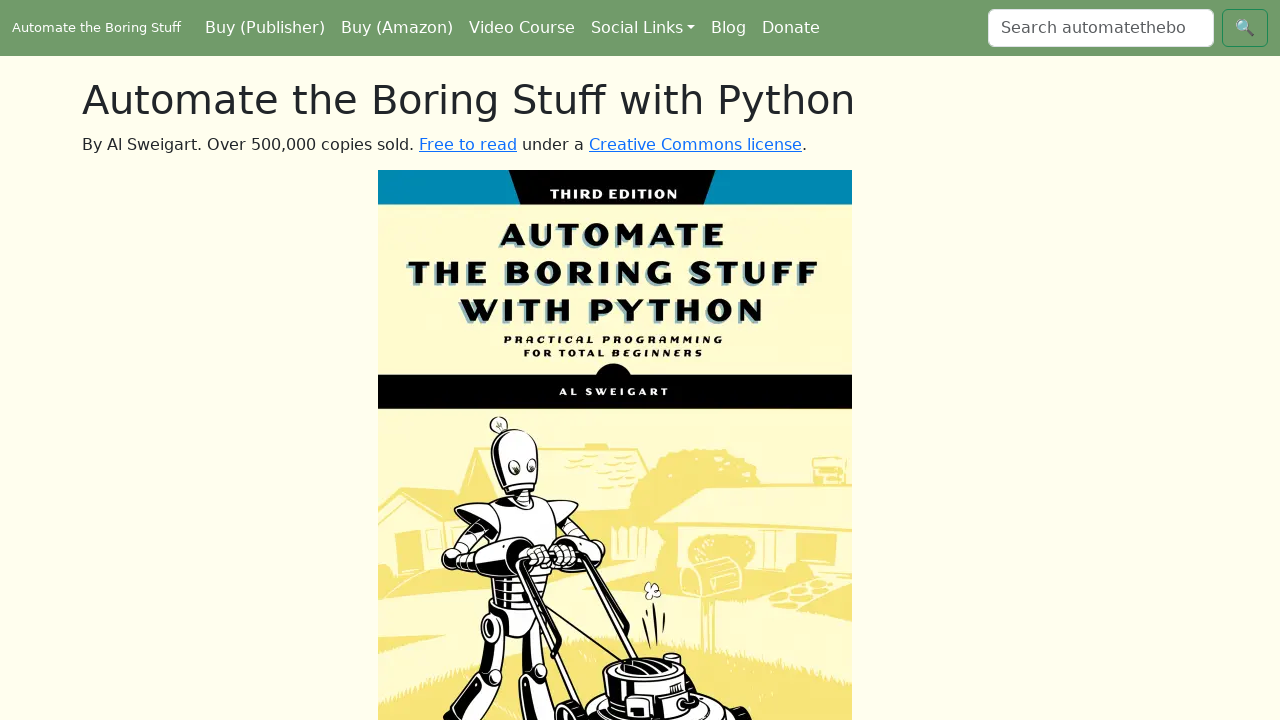

Waited for forward page to load (networkidle)
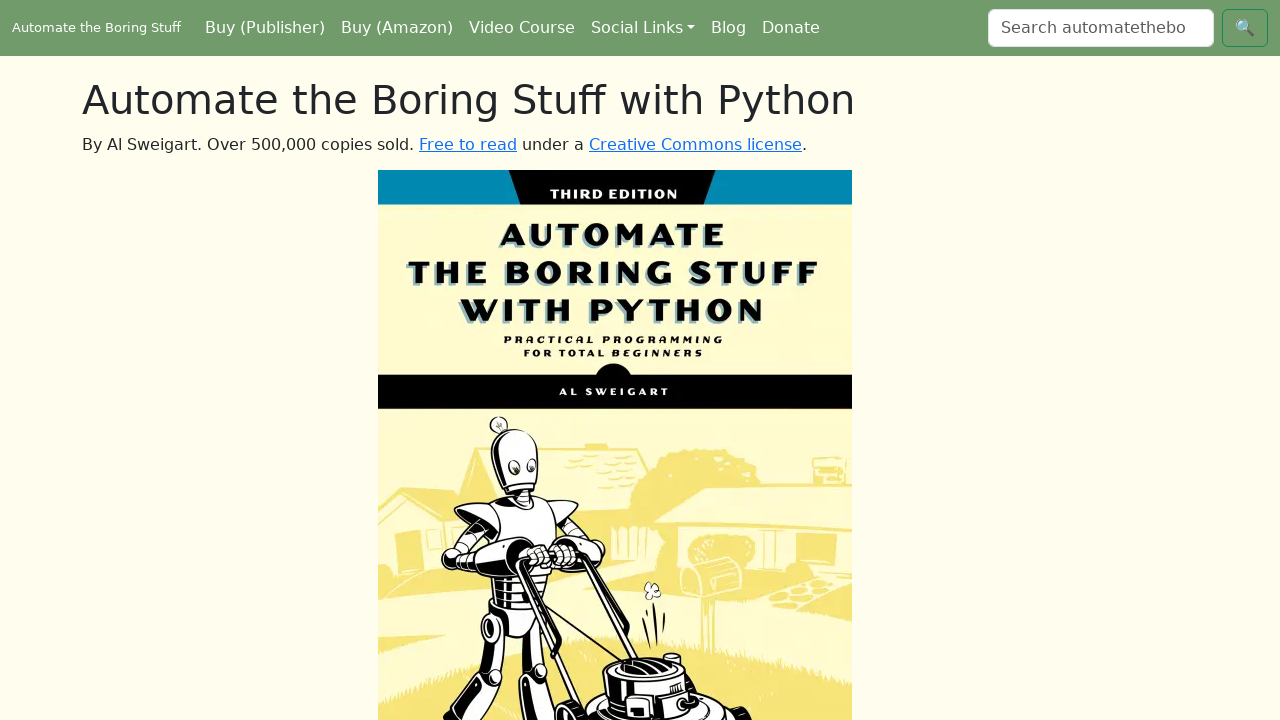

Refreshed current page
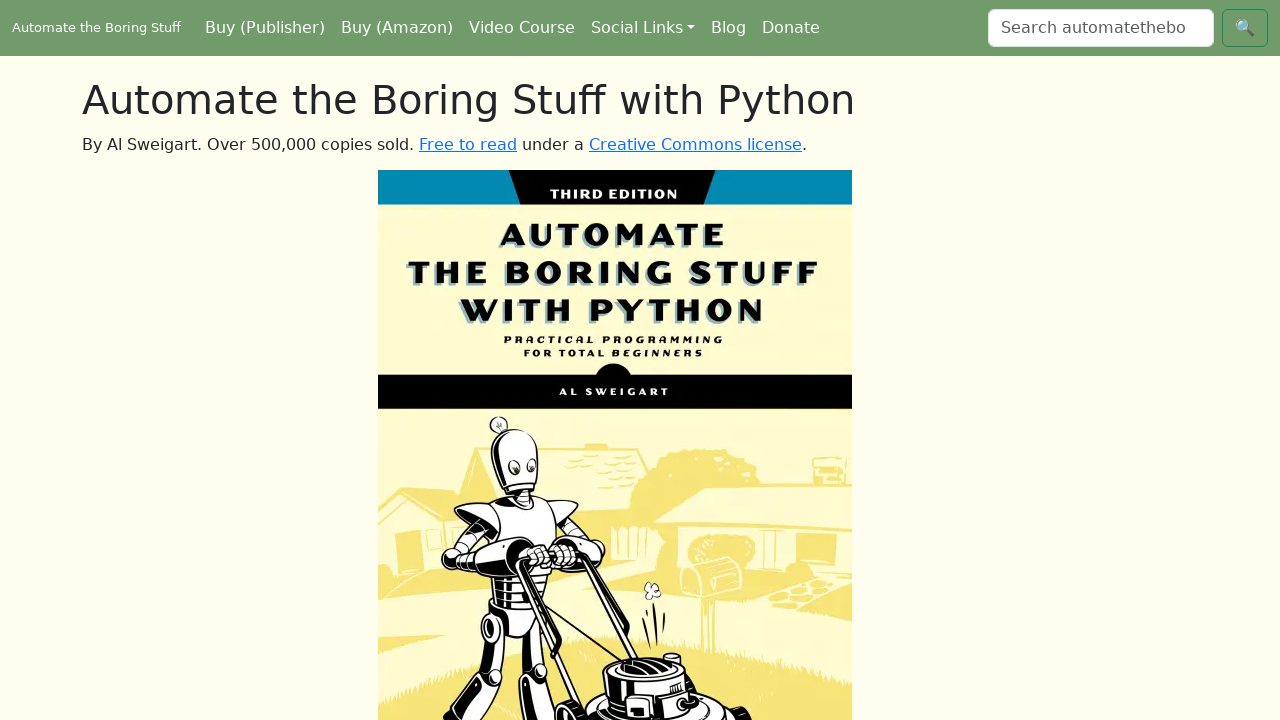

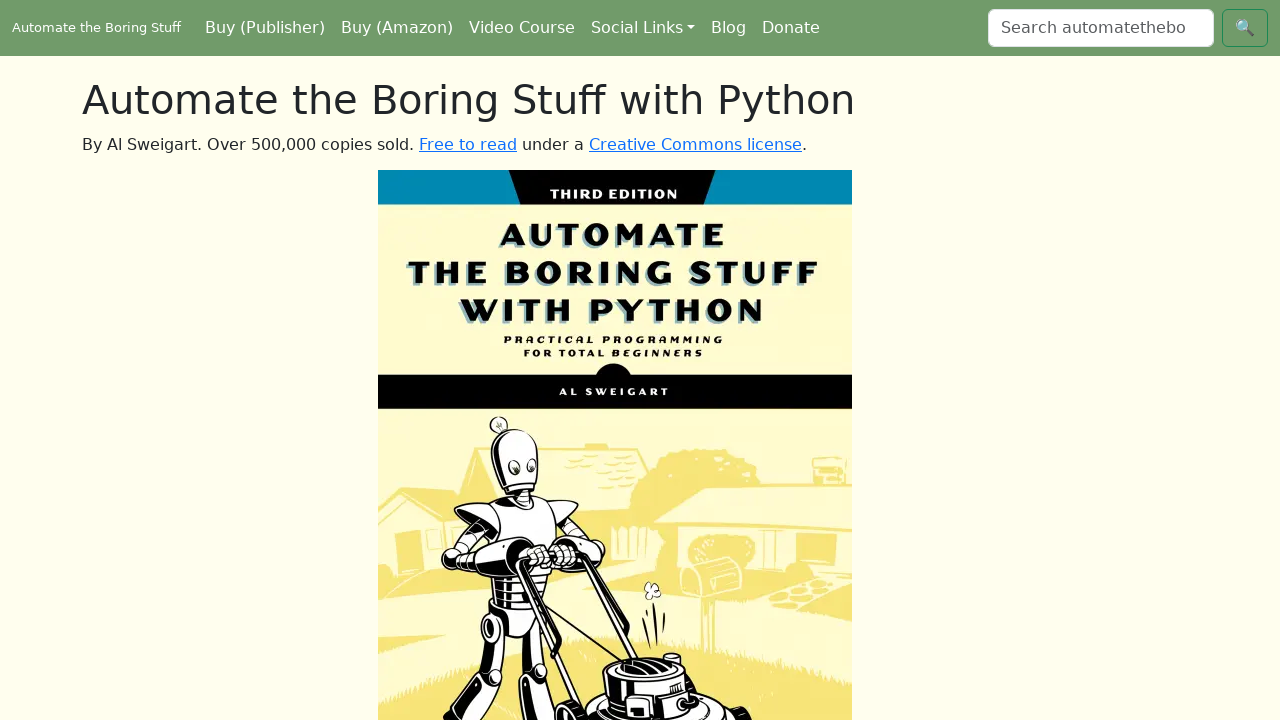